Navigates to a Java guide website and takes a screenshot of the page

Starting URL: https://javaguide.technologychannel.org/

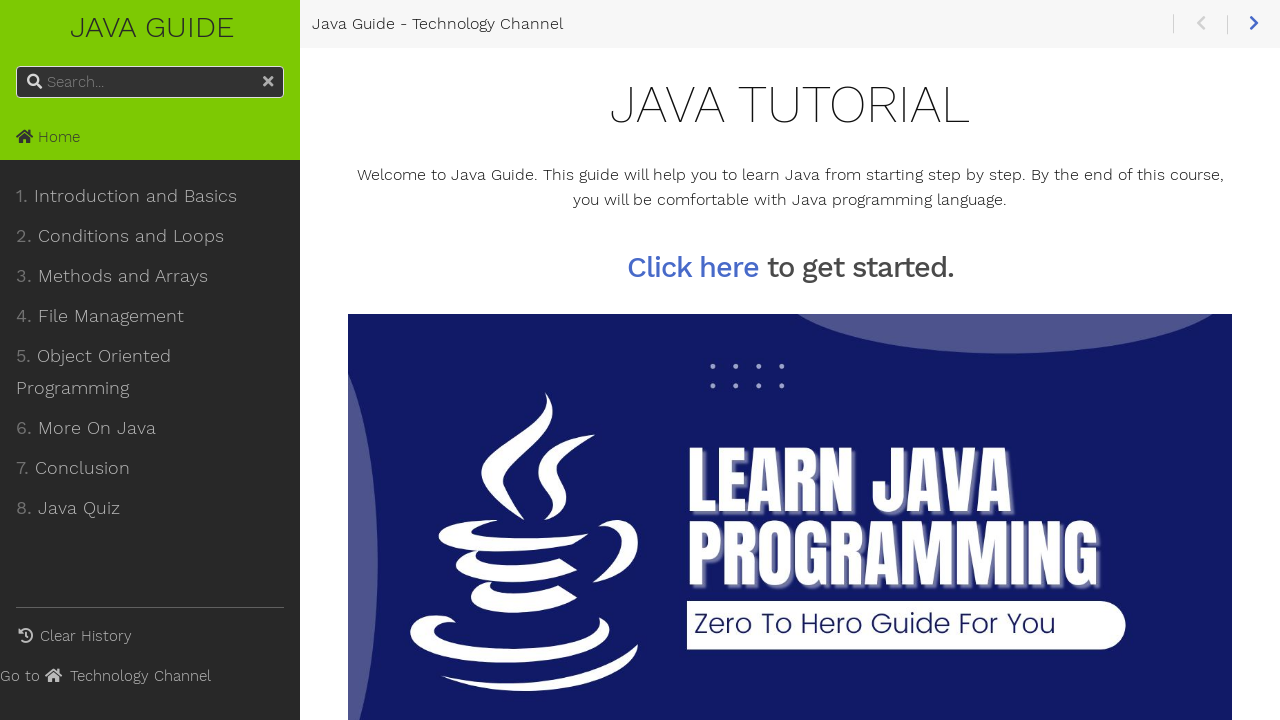

Navigated to Java guide website
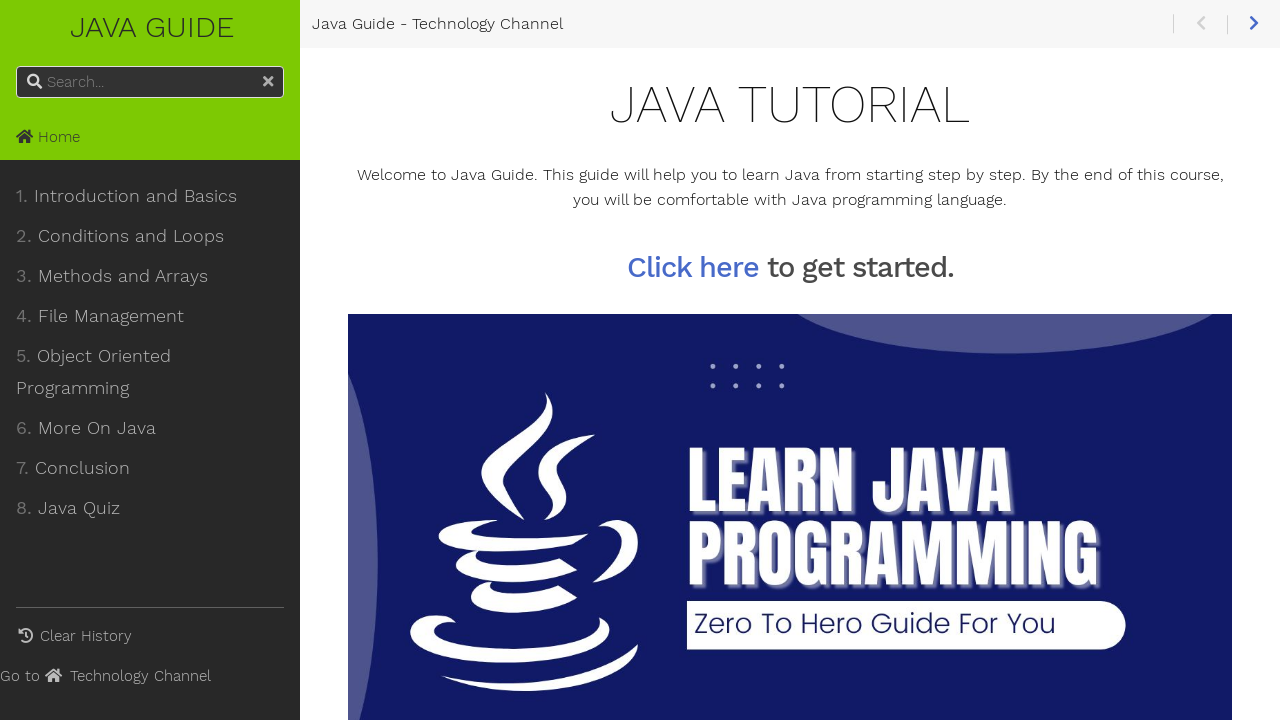

Page fully loaded (networkidle state reached)
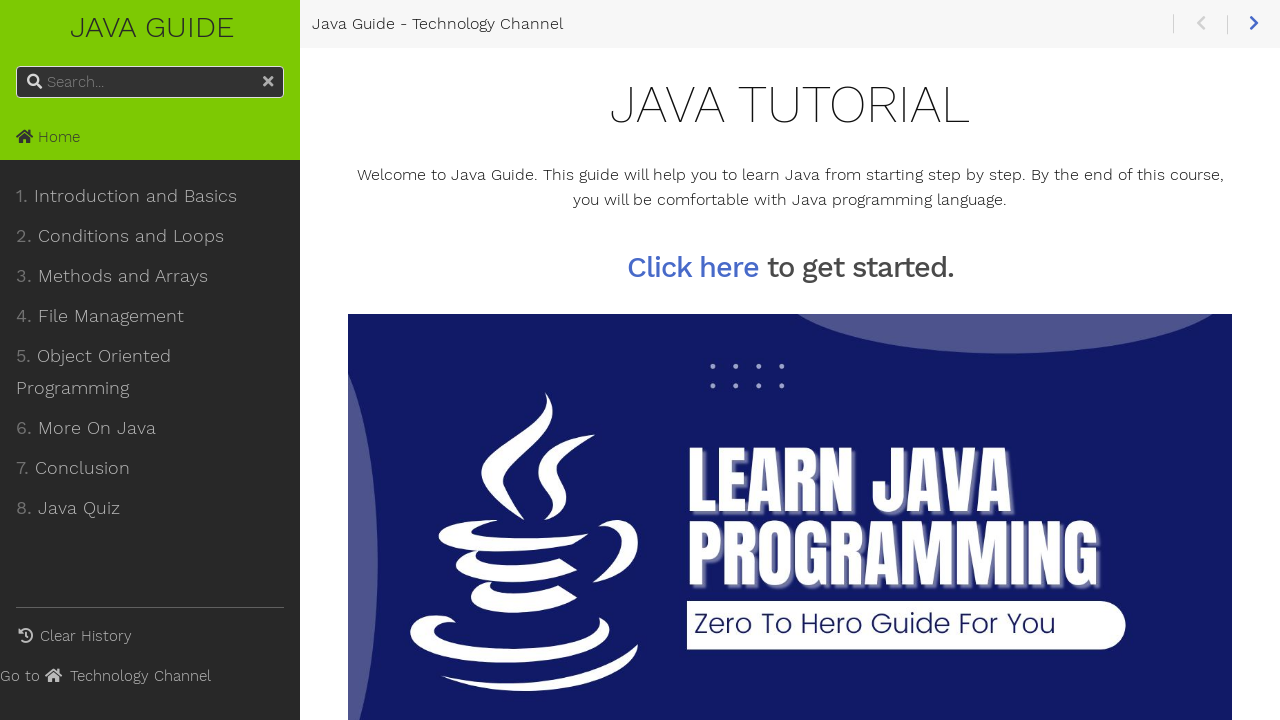

Body element confirmed to be present on the page
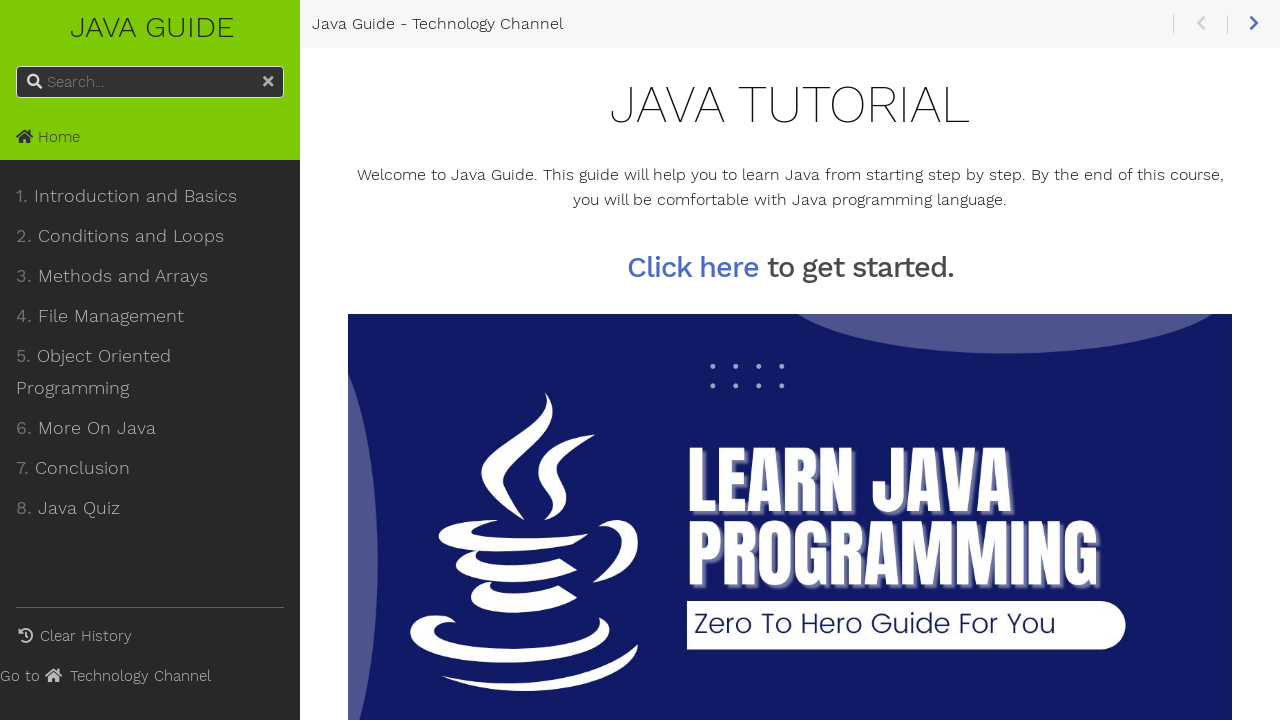

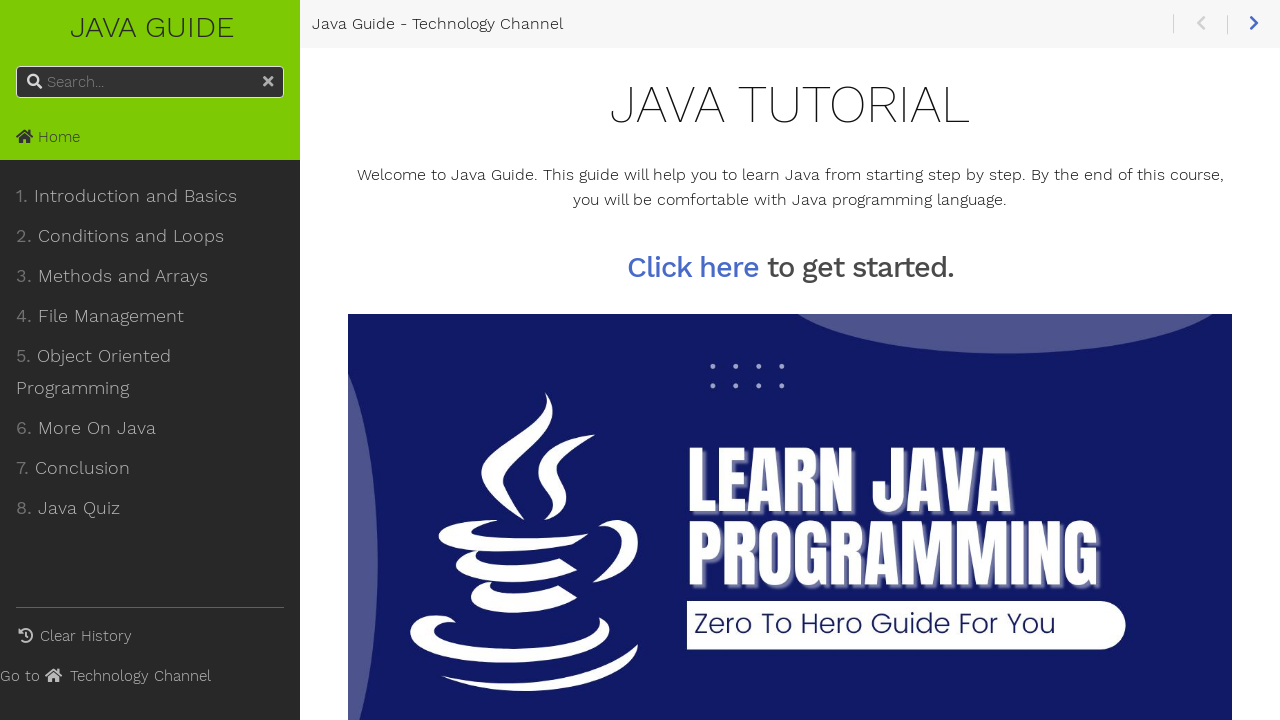